Tests checkbox interaction by clicking checkboxes and toggling their selected state

Starting URL: https://the-internet.herokuapp.com/checkboxes

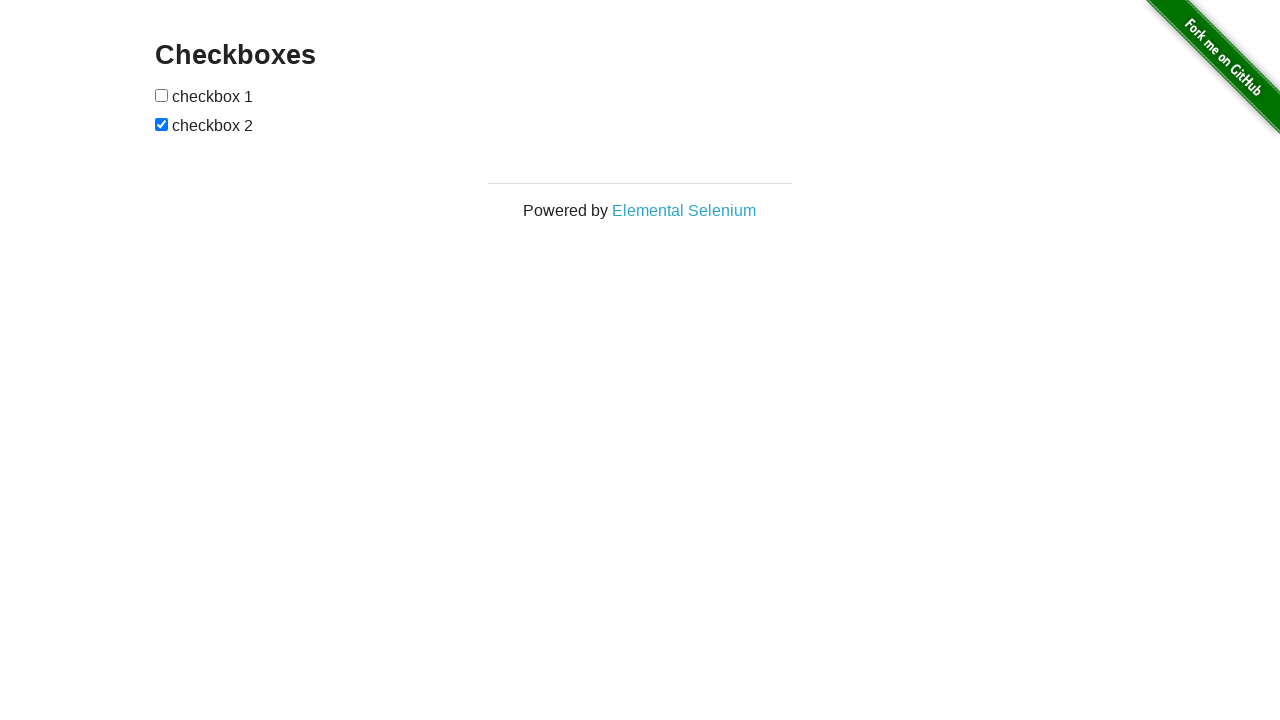

Located all checkbox inputs on the page
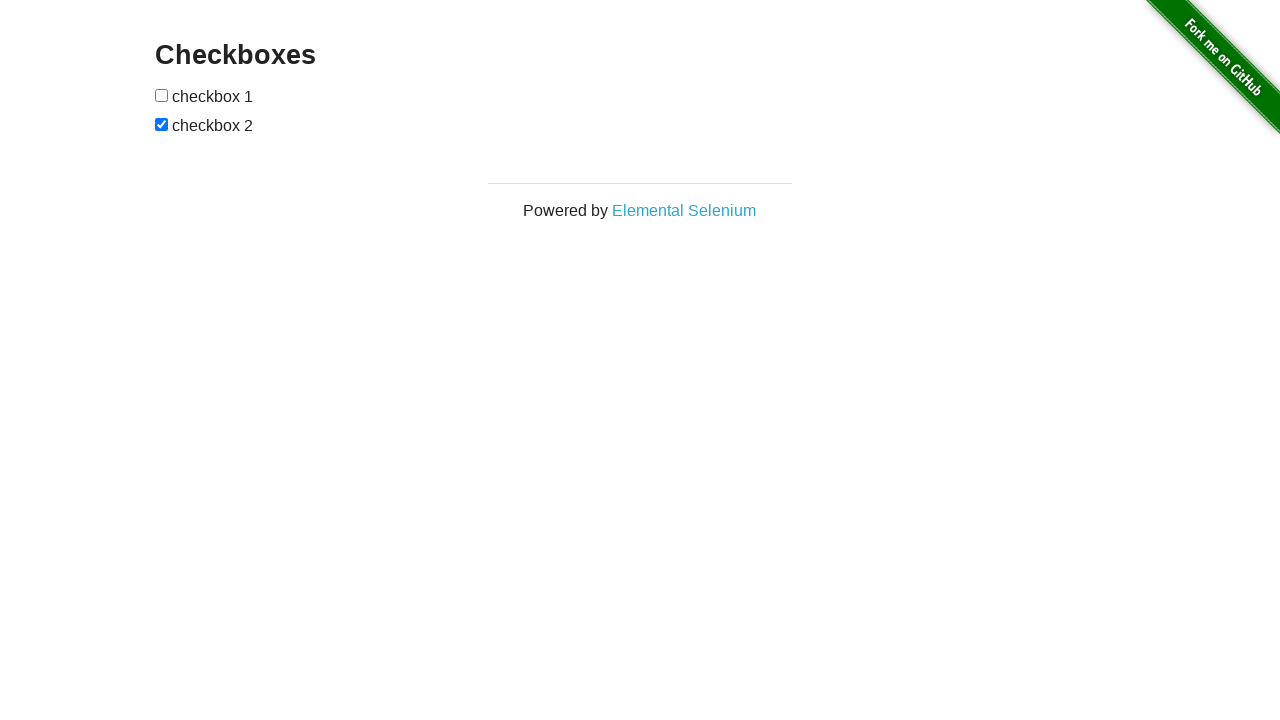

Clicked a checkbox to toggle its state at (162, 95) on input[type='checkbox'] >> nth=0
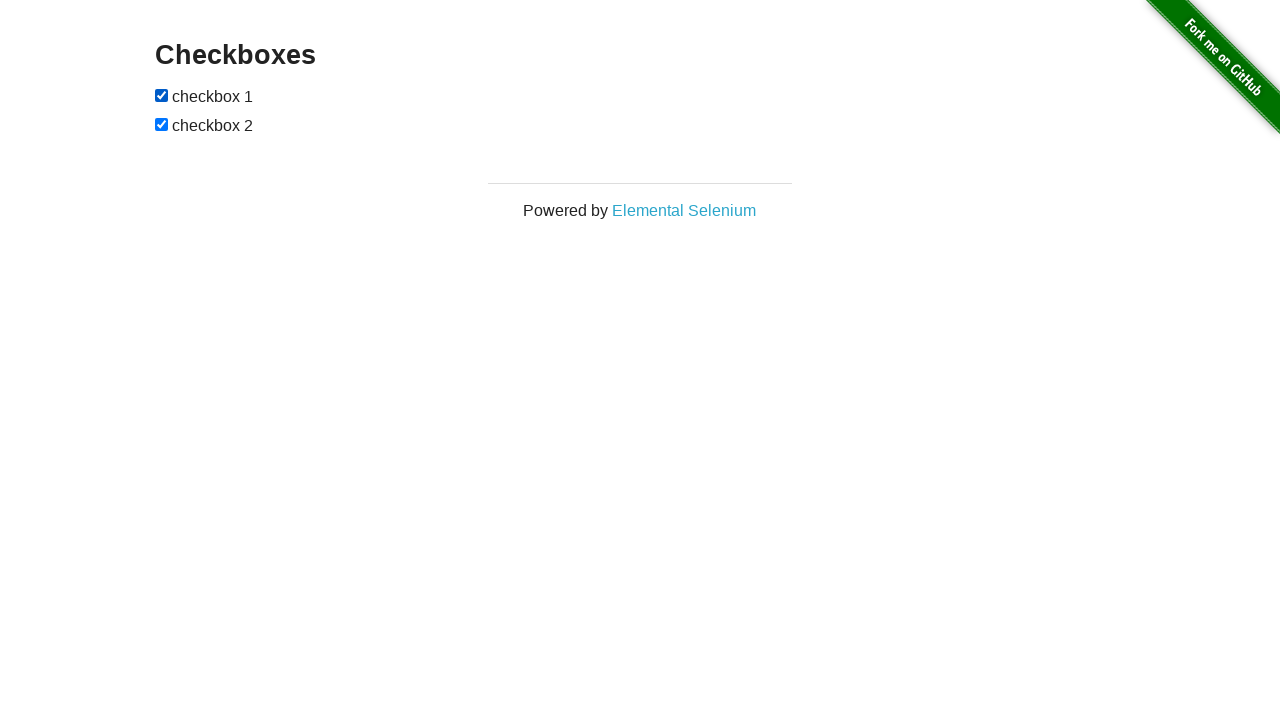

Checkbox was checked, clicked again to uncheck it at (162, 95) on input[type='checkbox'] >> nth=0
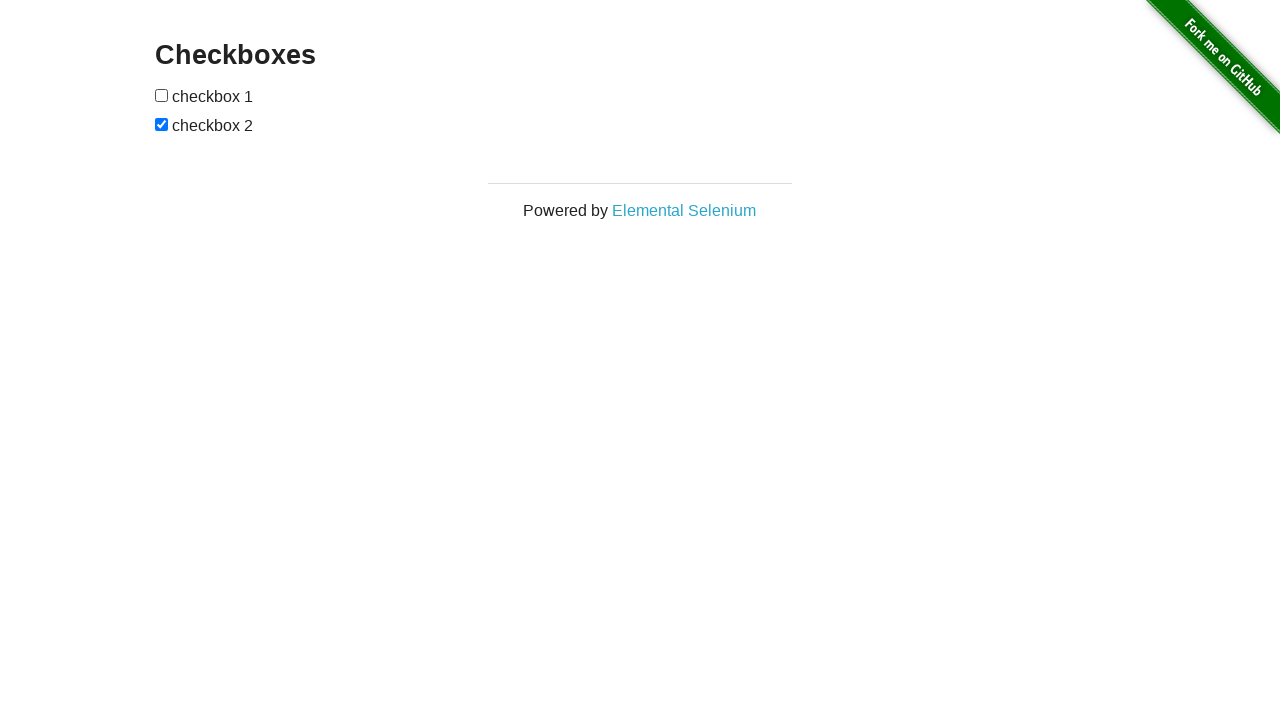

Clicked a checkbox to toggle its state at (162, 124) on input[type='checkbox'] >> nth=1
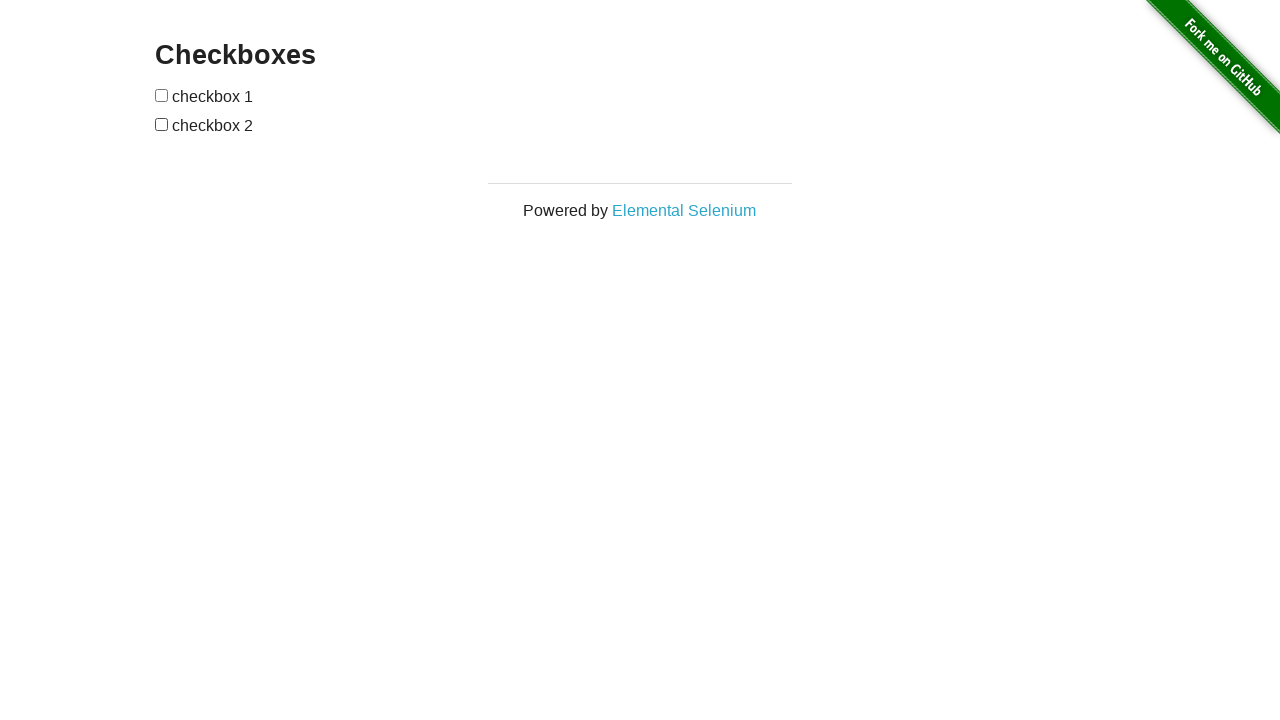

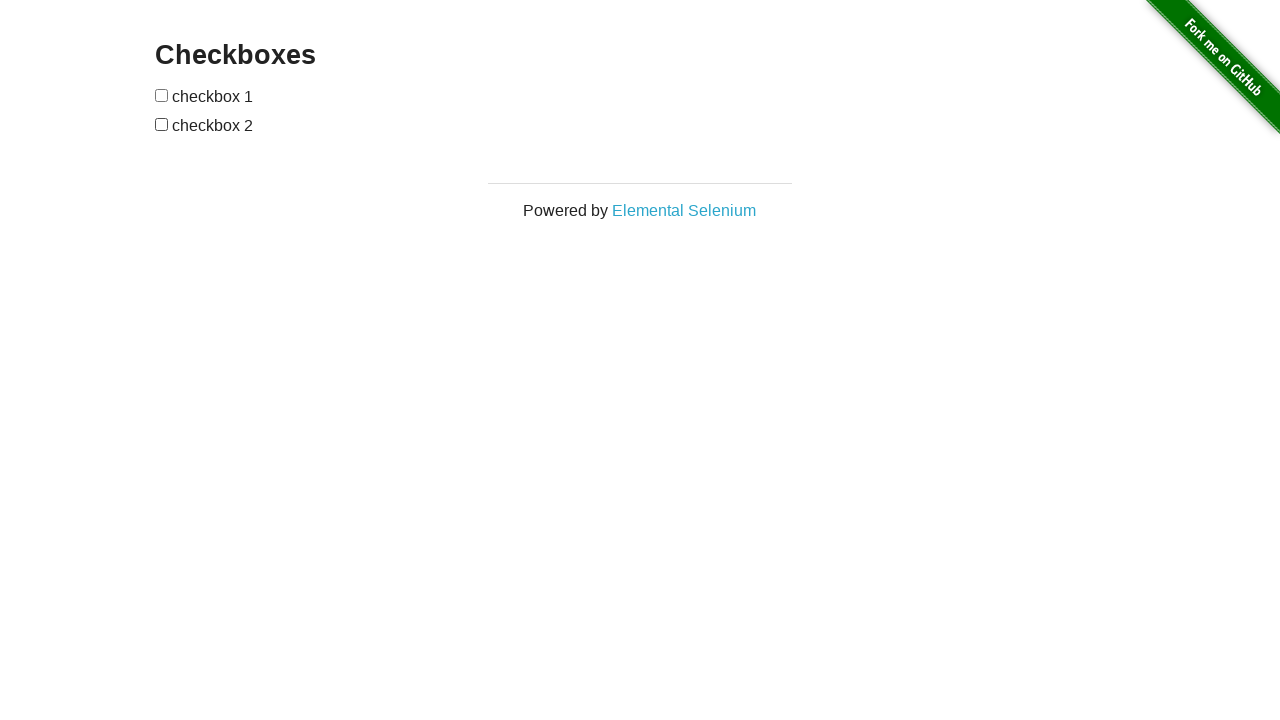